Tests file download functionality by clicking on a ZIP file download link and verifying the download completes

Starting URL: http://omayo.blogspot.com/p/page7.html

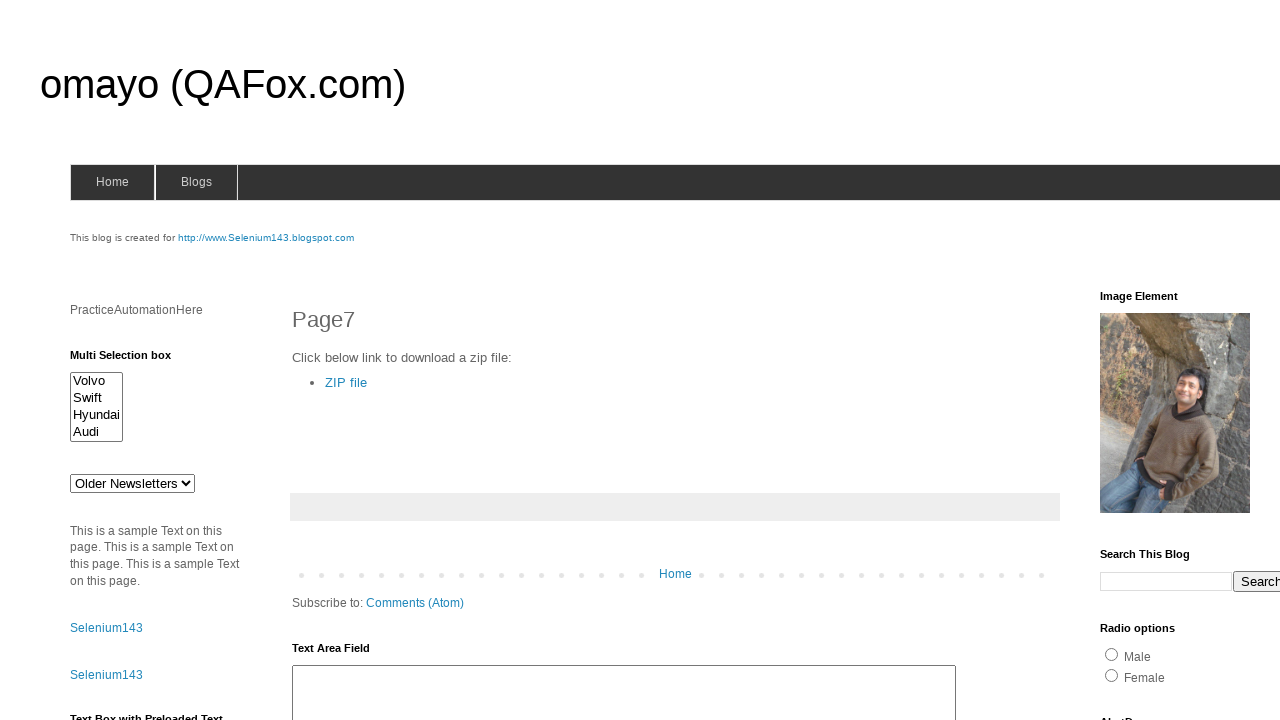

Clicked on ZIP file download link at (346, 382) on xpath=//a[text()='ZIP file']
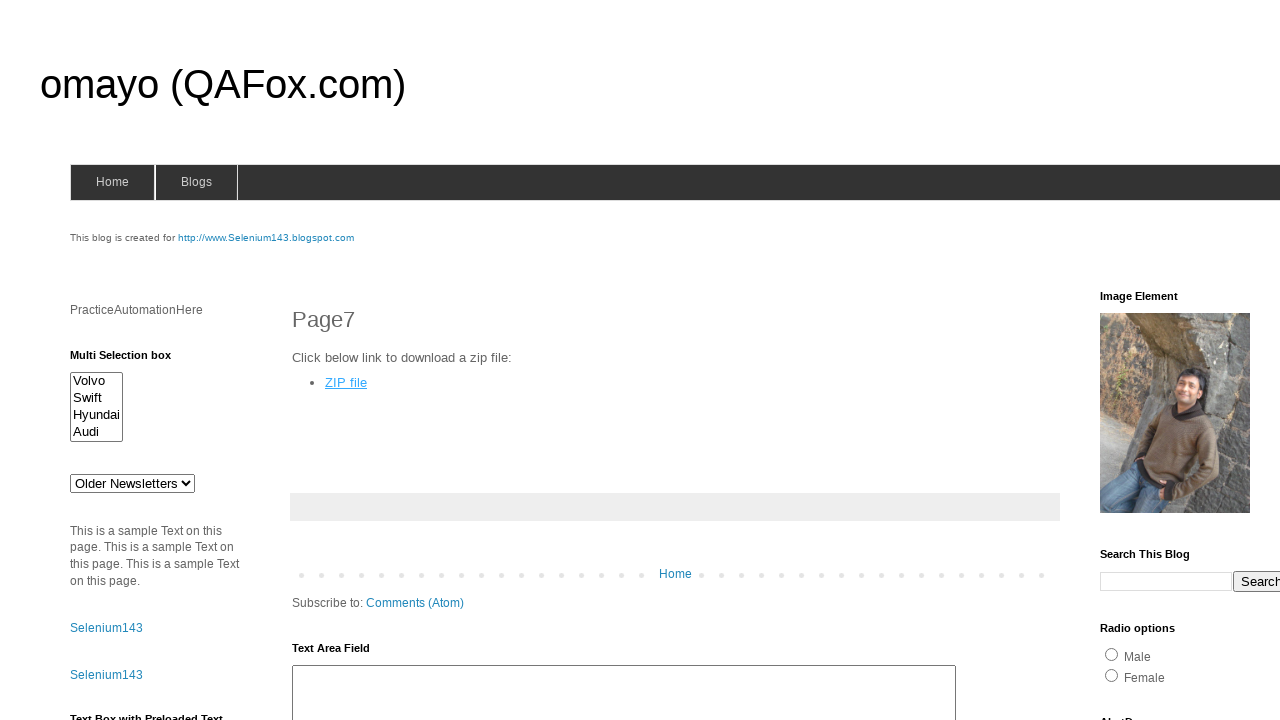

Clicked ZIP file download link and started waiting for download at (346, 382) on xpath=//a[text()='ZIP file']
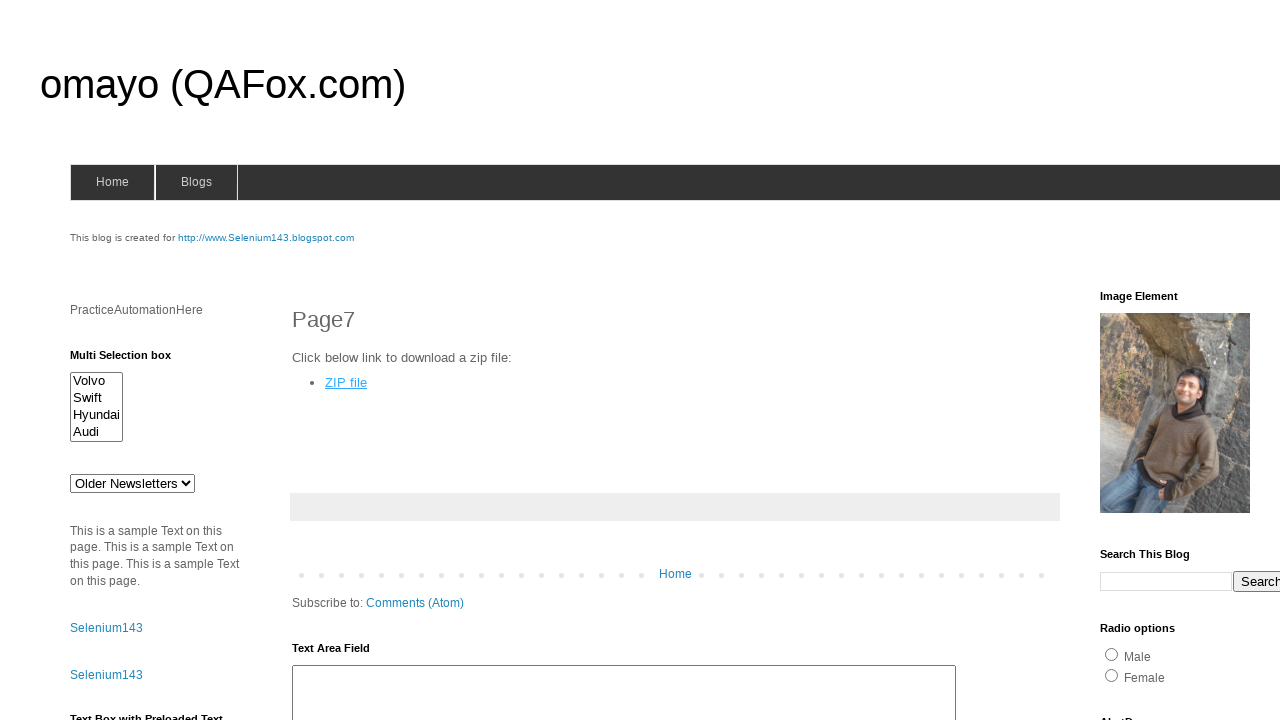

Download completed successfully
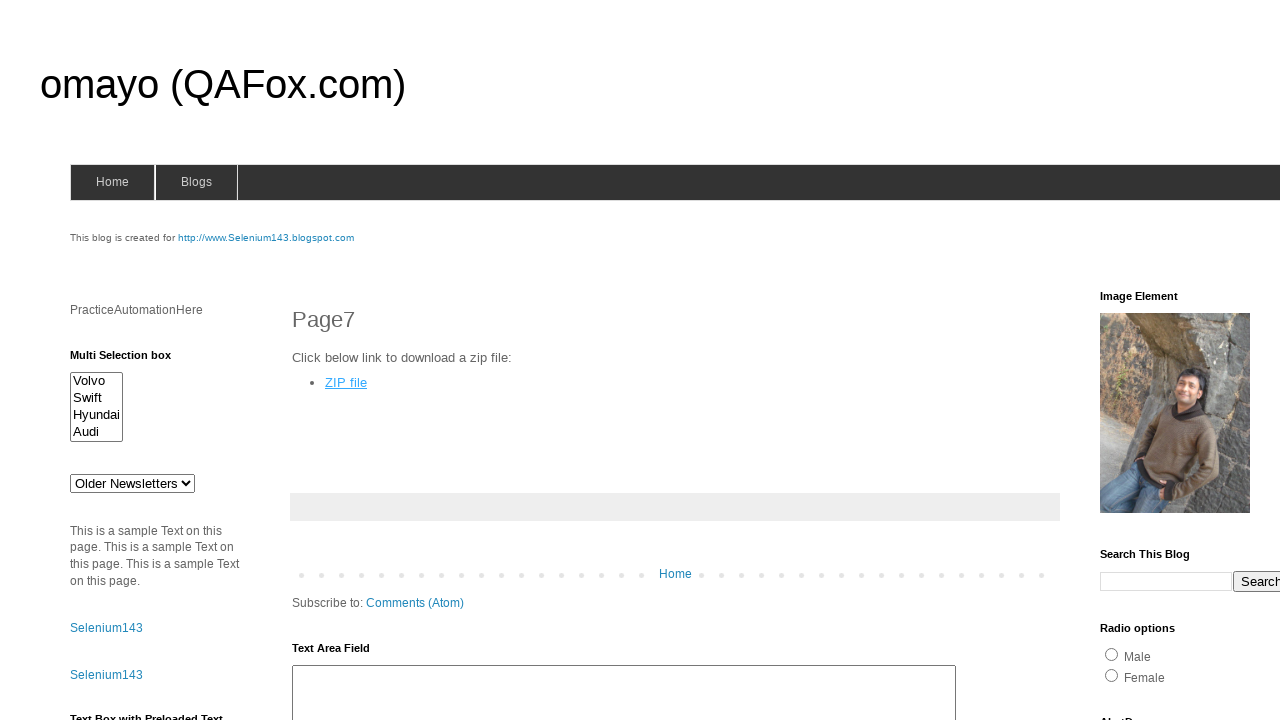

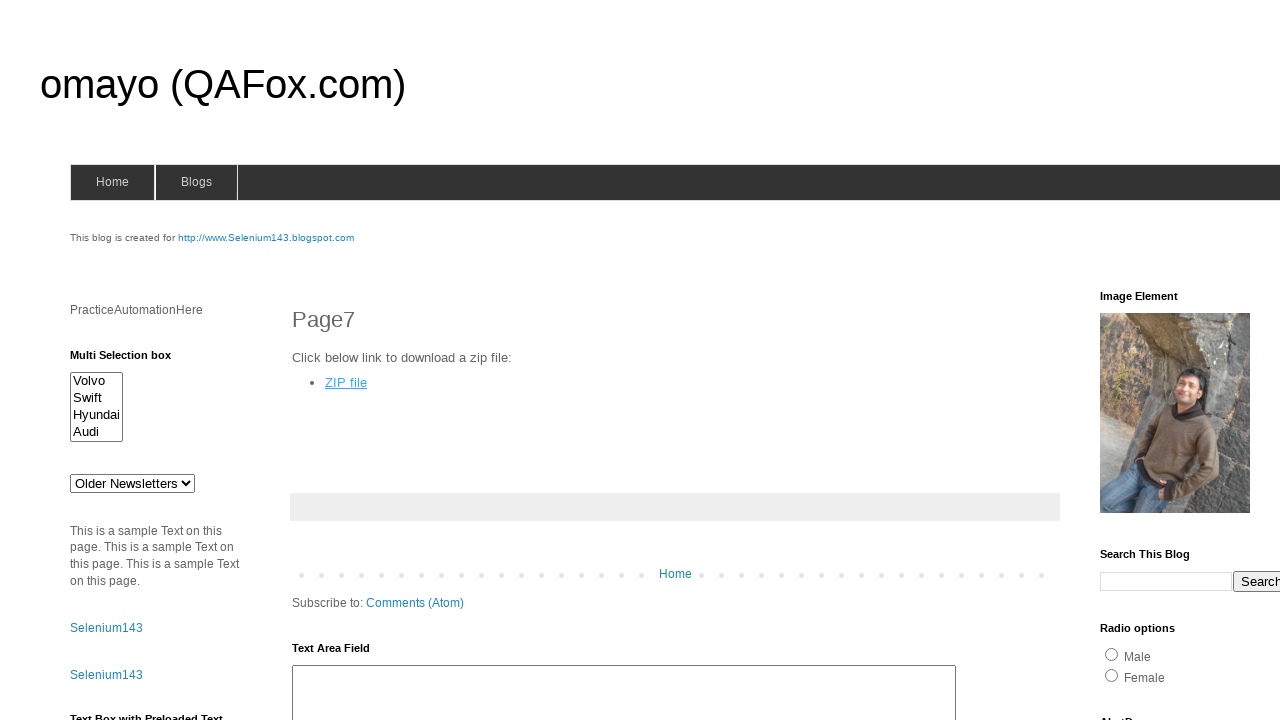